Tests element location and property inspection on a target practice page by finding elements using various XPath selectors and verifying their text, color, and class attributes

Starting URL: https://training-support.net/webelements/target-practice

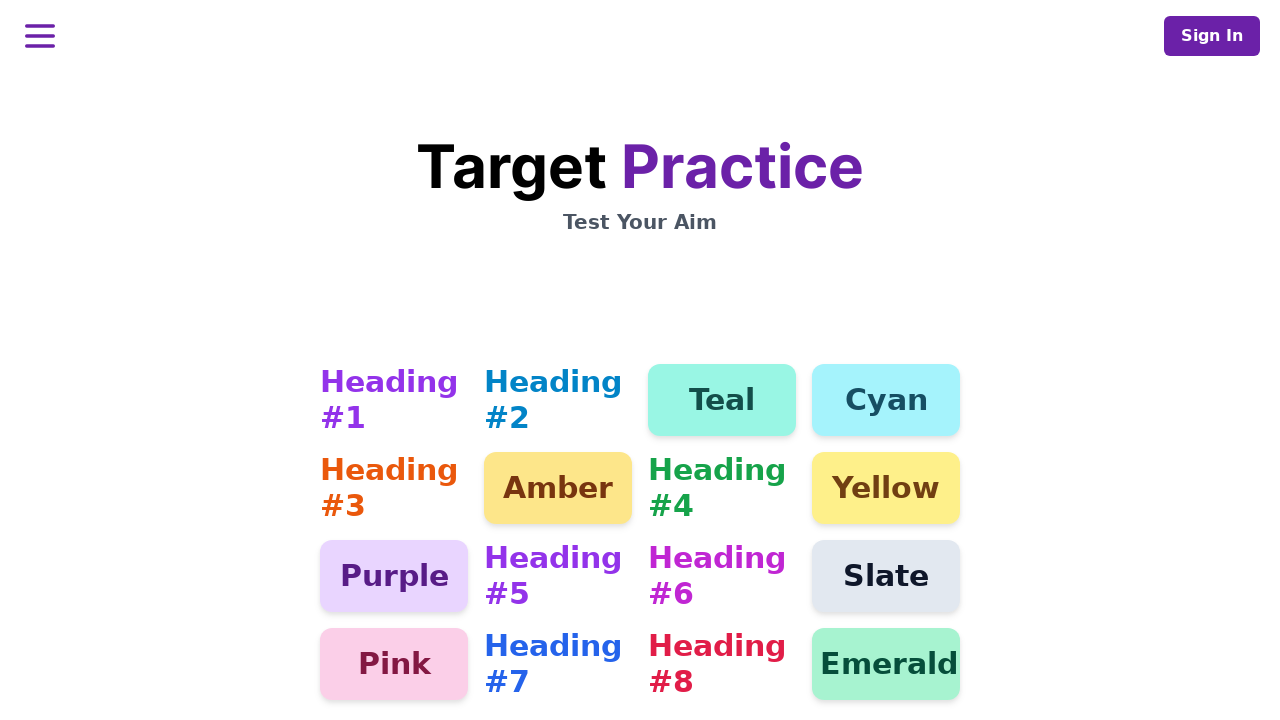

Located third heading element with XPath selector
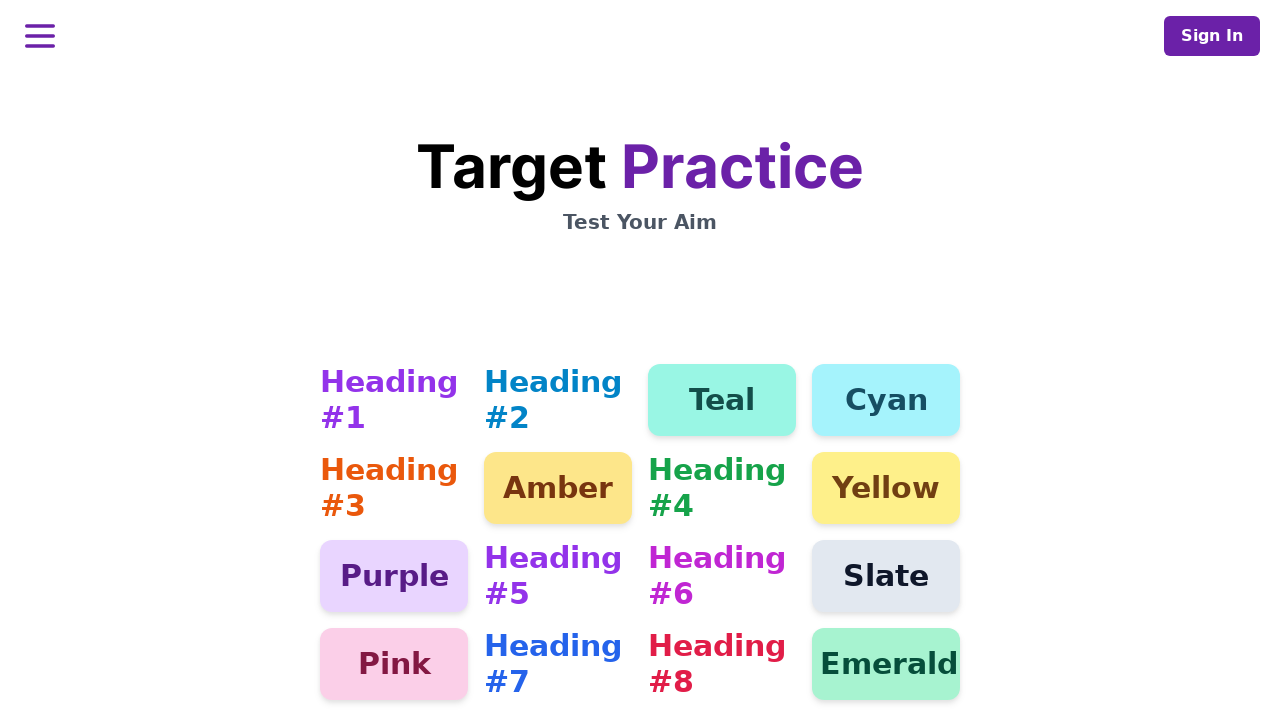

Located fifth heading element with XPath selector
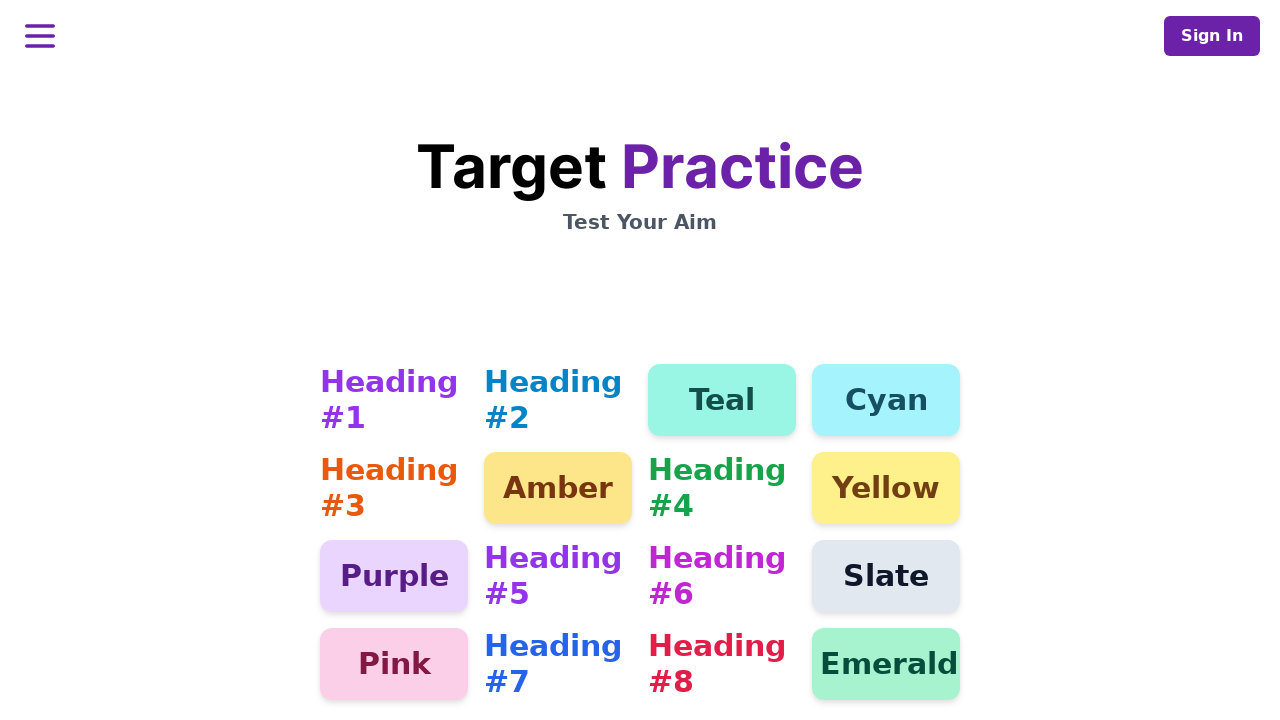

Located purple button by text content
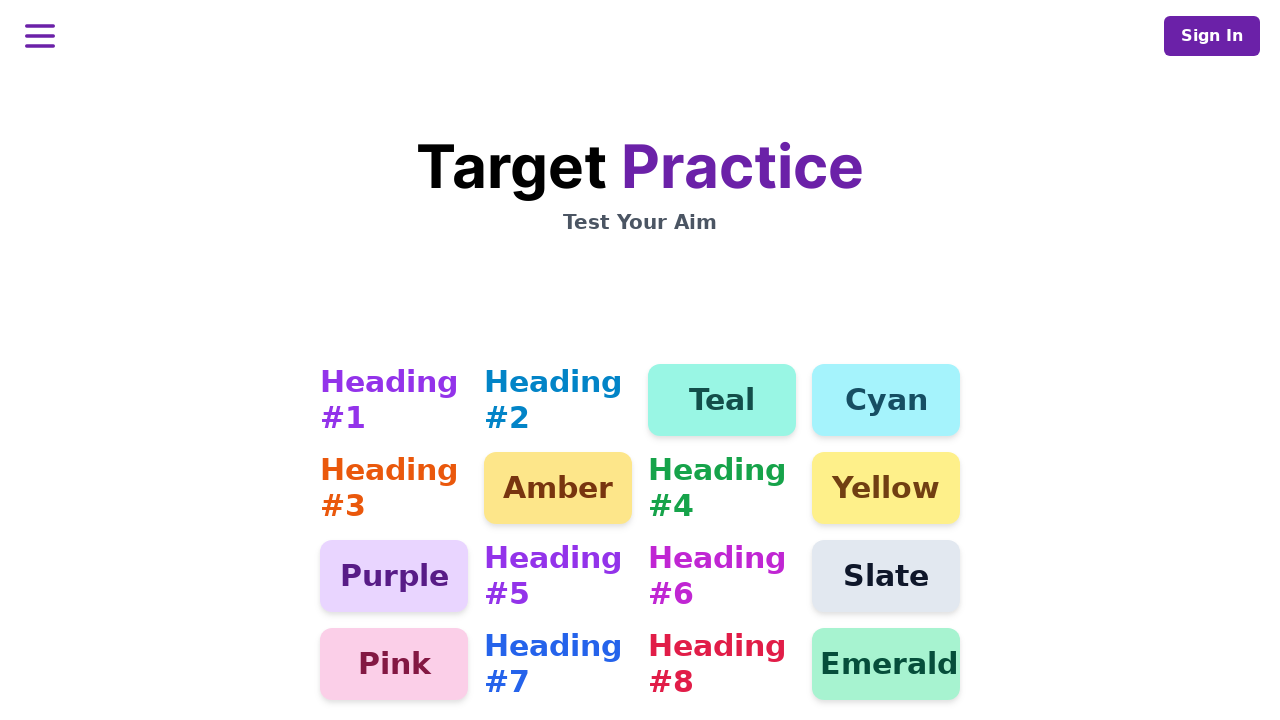

Located slate button by class attribute
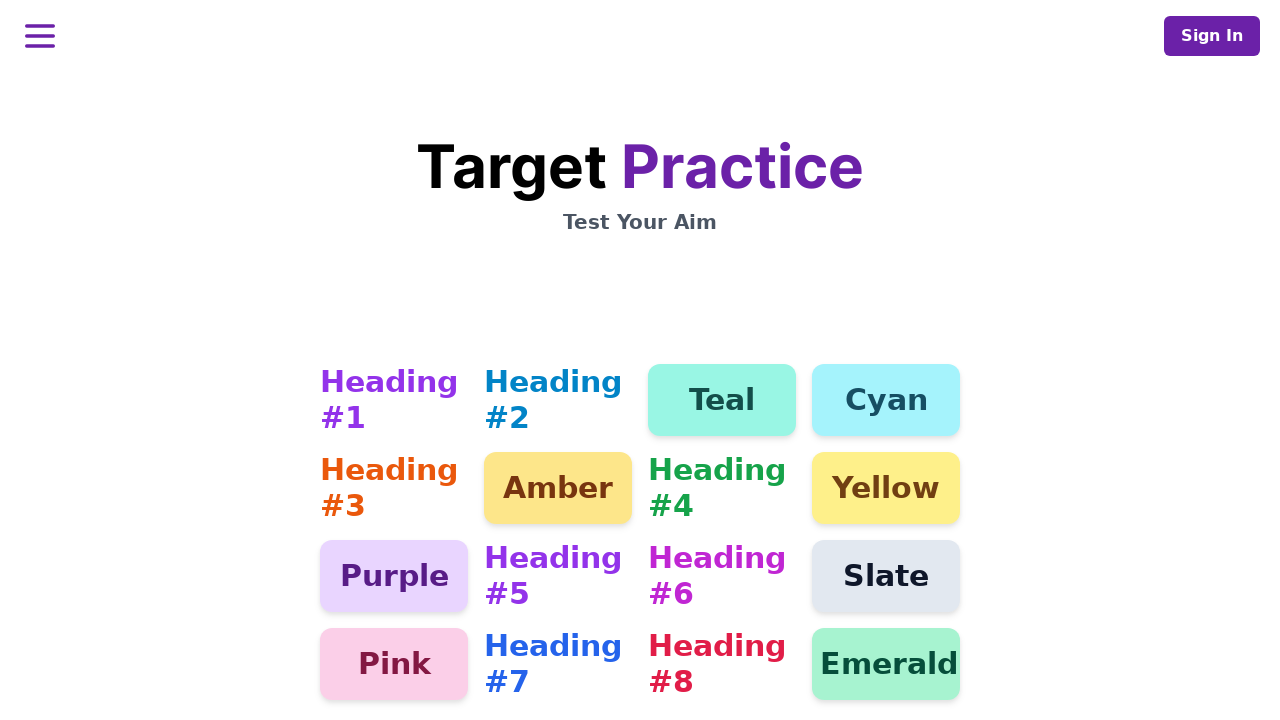

Clicked purple button to verify interactivity at (394, 576) on xpath=//button[text()='Purple']
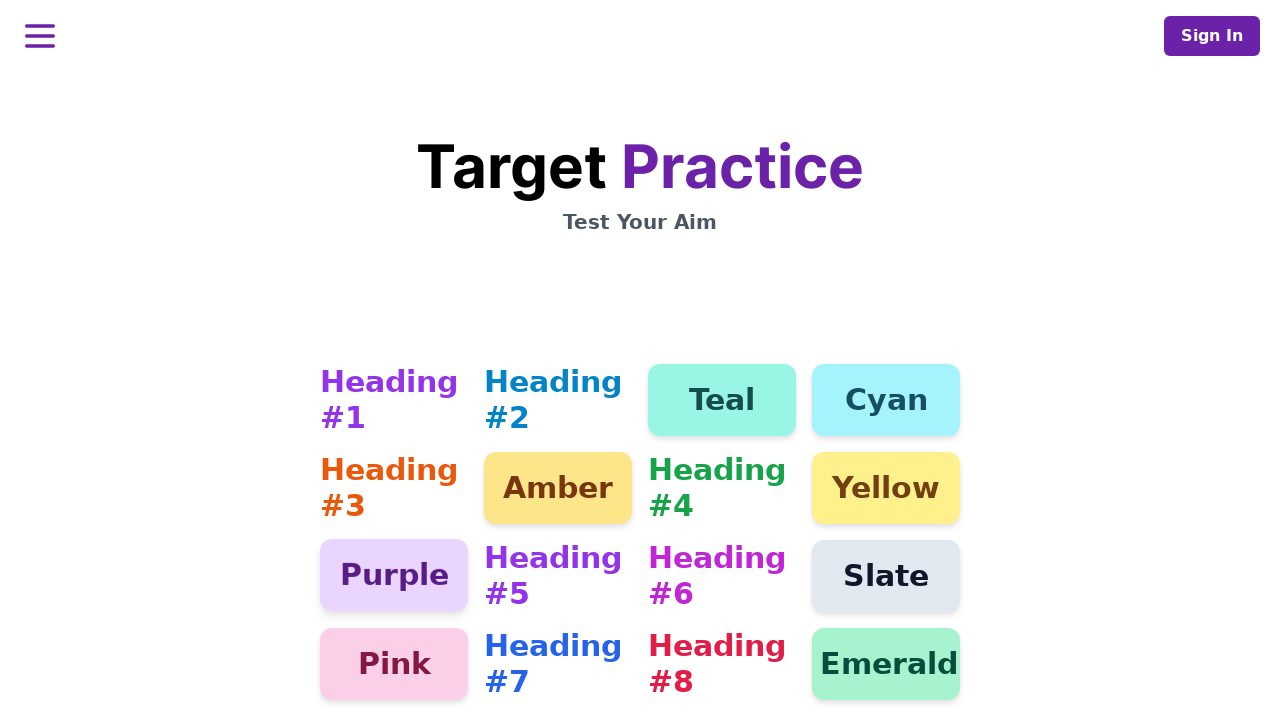

Clicked slate button to verify interactivity at (886, 576) on xpath=//button[contains(@class, 'slate')]
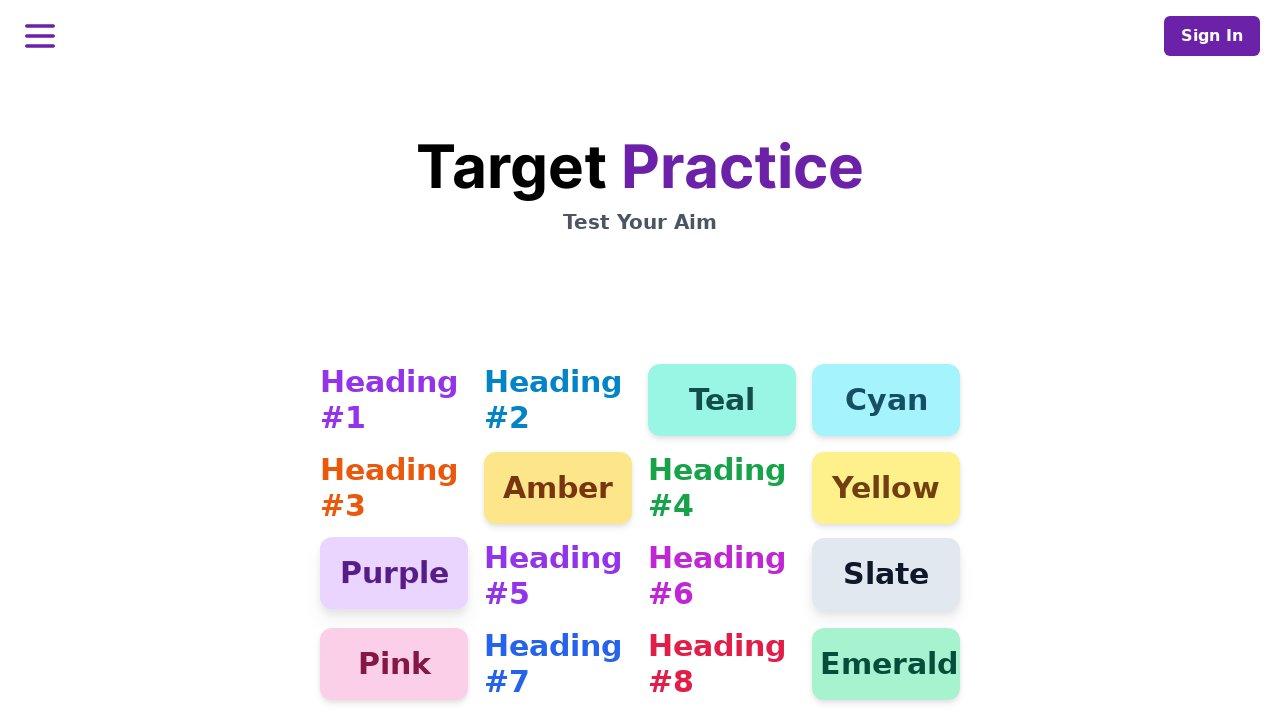

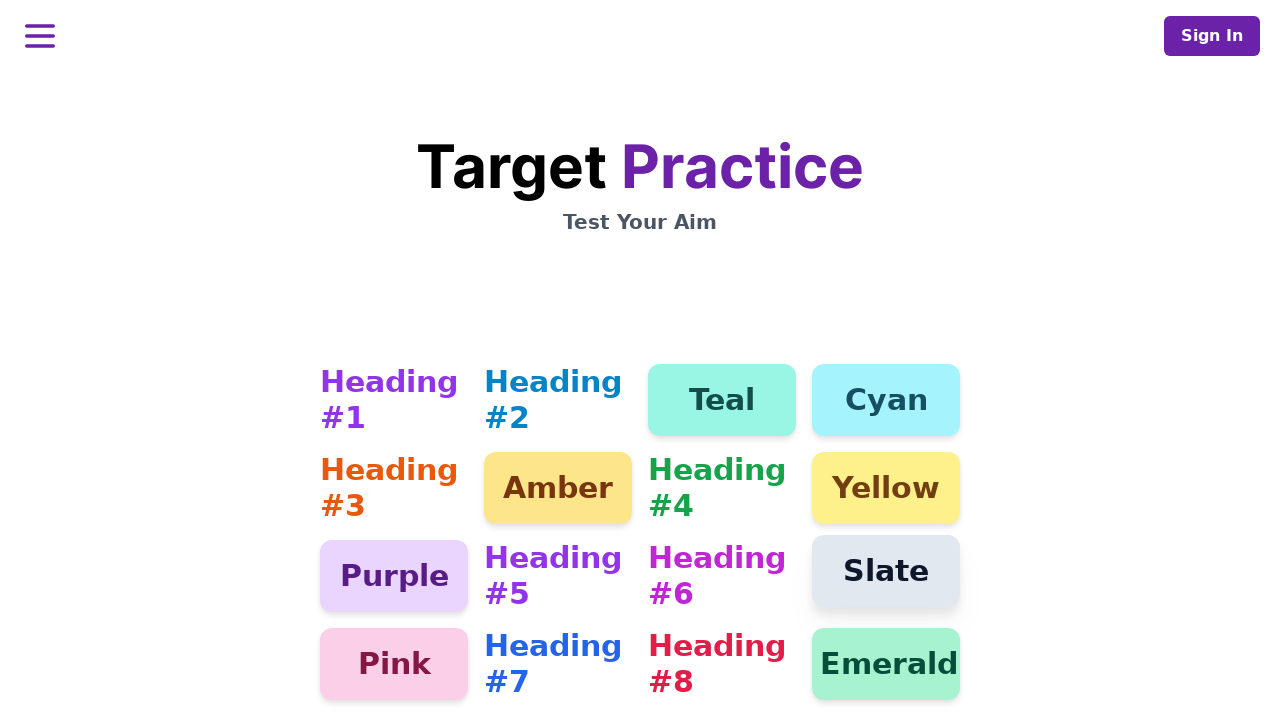